Tests a Todo List application by adding three items (buy some cheese, feed the cat, book a doctors appointment) and verifying the item counter shows 3 items remaining

Starting URL: https://todo-app.serenity-js.org/

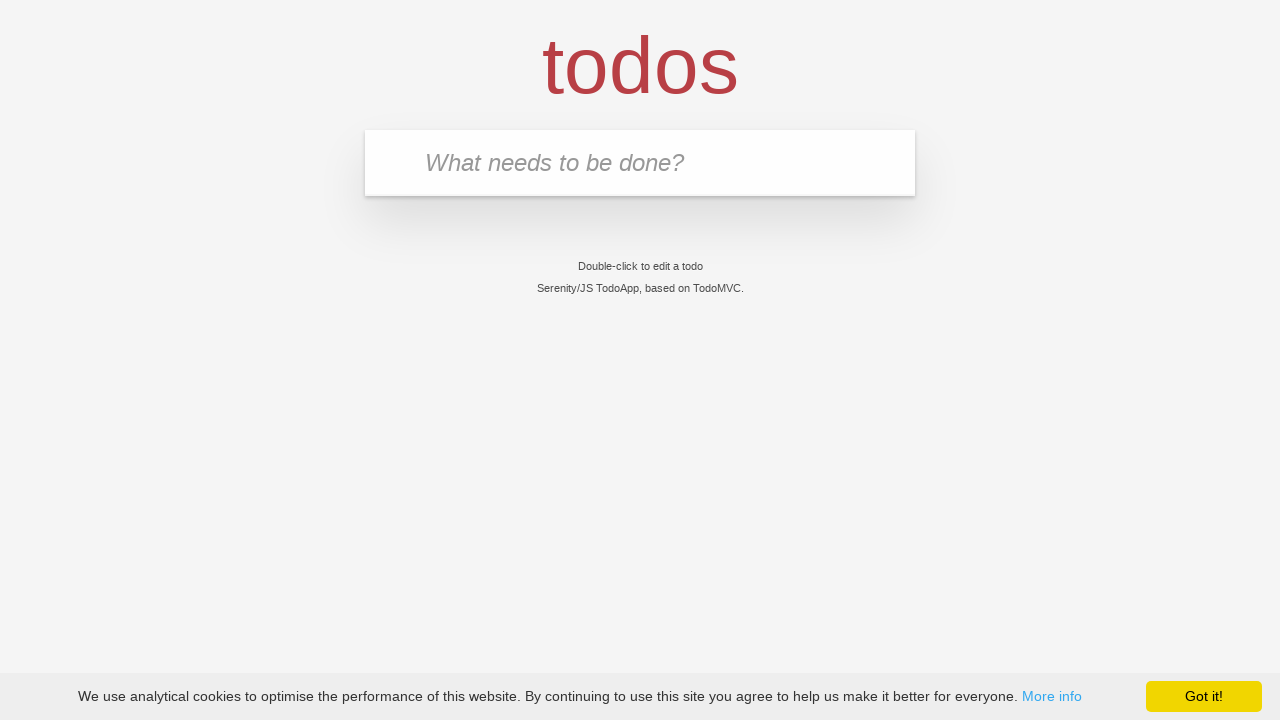

Filled input field with first todo item 'buy some cheese' on input[placeholder='What needs to be done?']
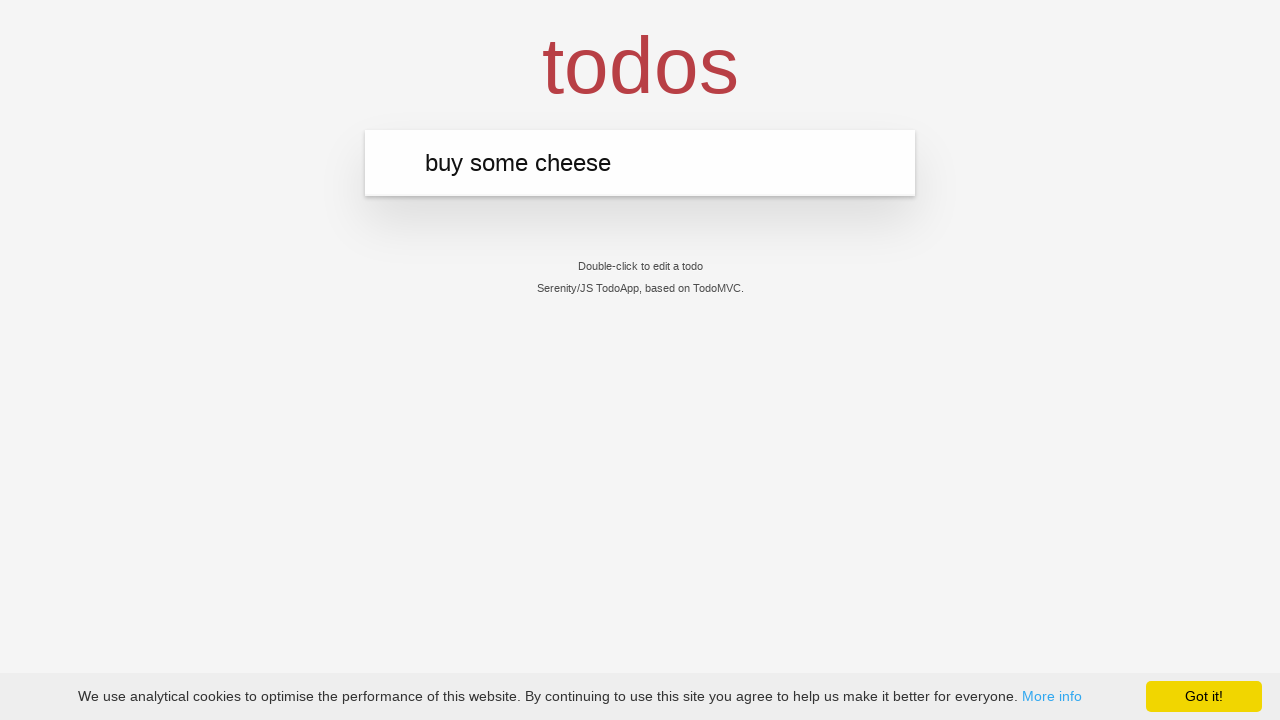

Pressed Enter to add first todo item on input[placeholder='What needs to be done?']
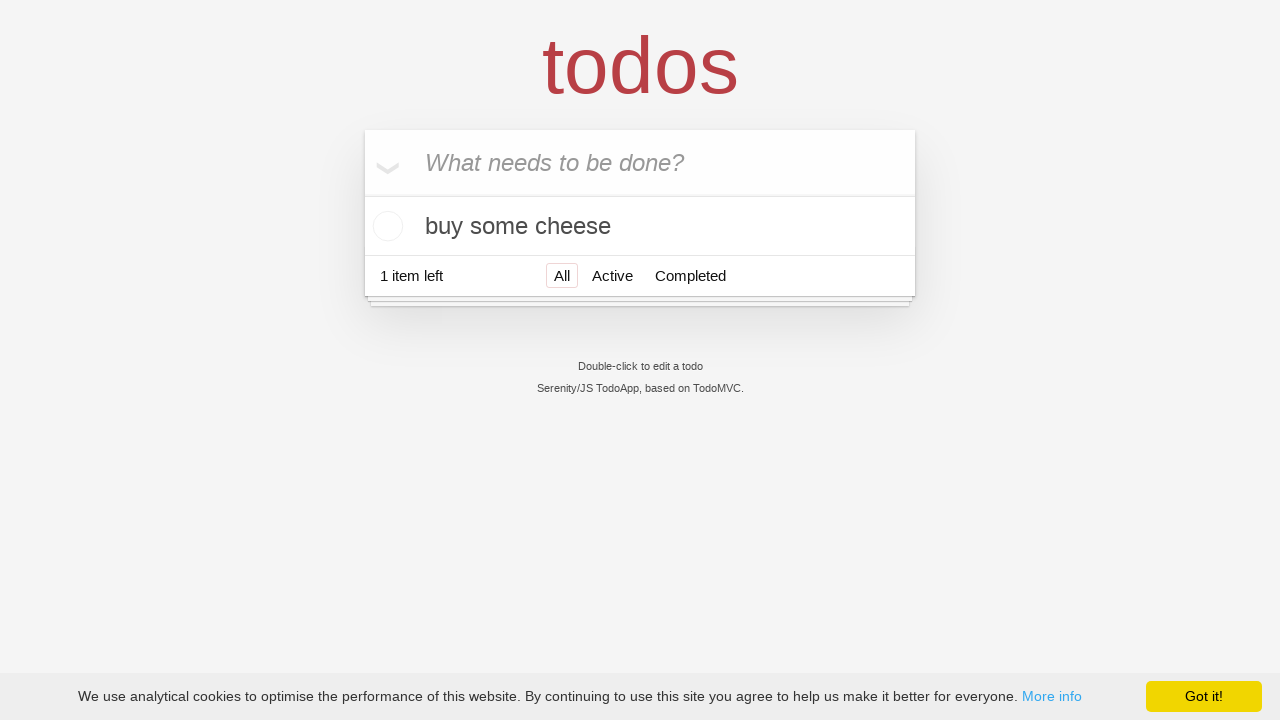

First todo item 'buy some cheese' appeared in list
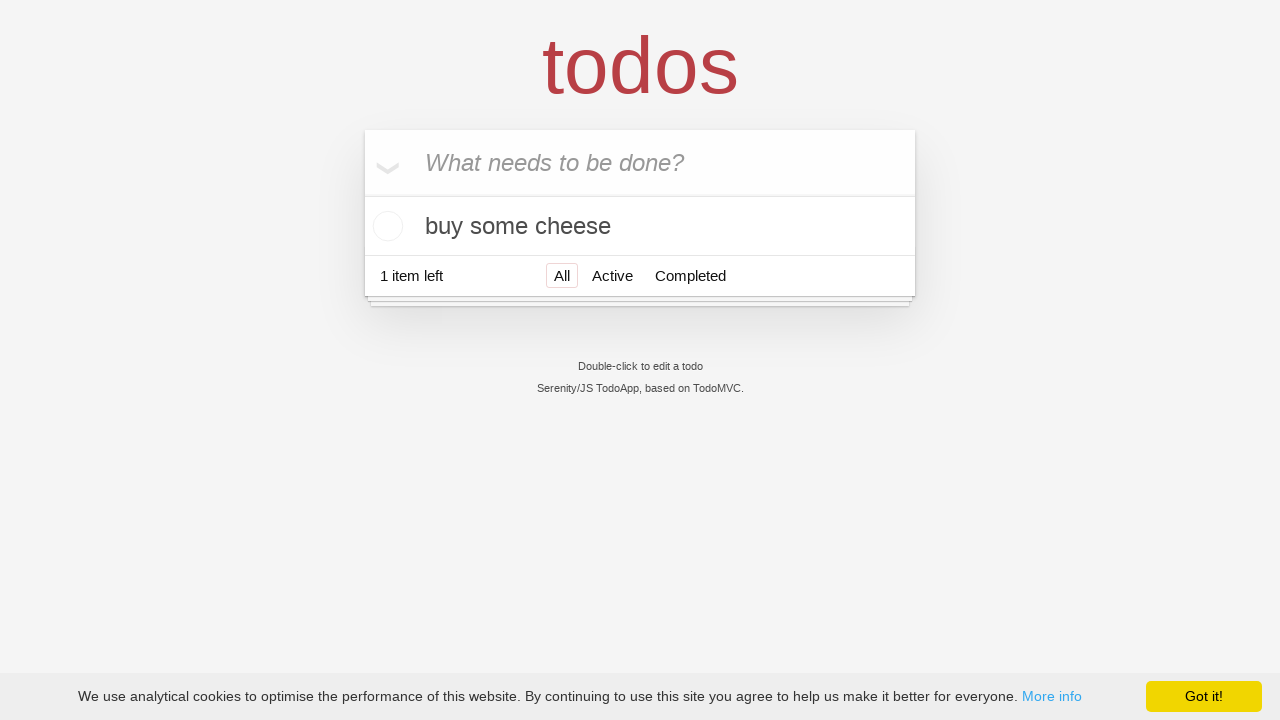

Filled input field with second todo item 'feed the cat' on input[placeholder='What needs to be done?']
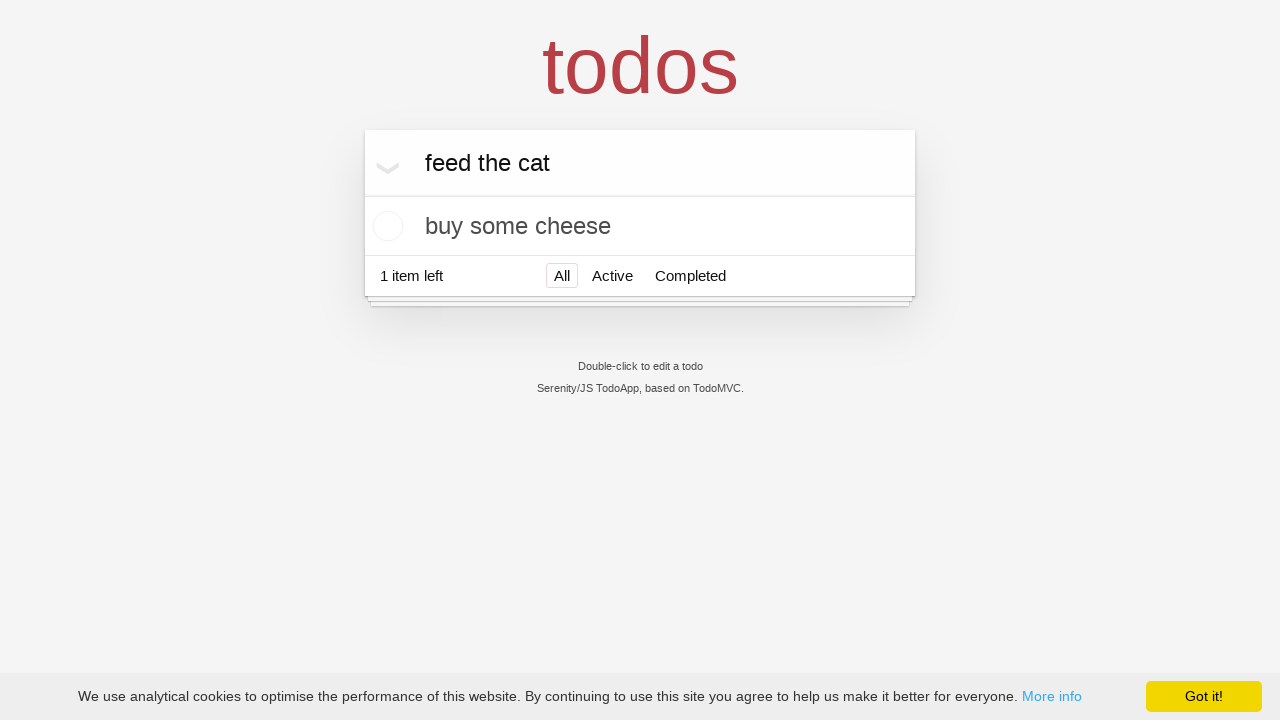

Pressed Enter to add second todo item on input[placeholder='What needs to be done?']
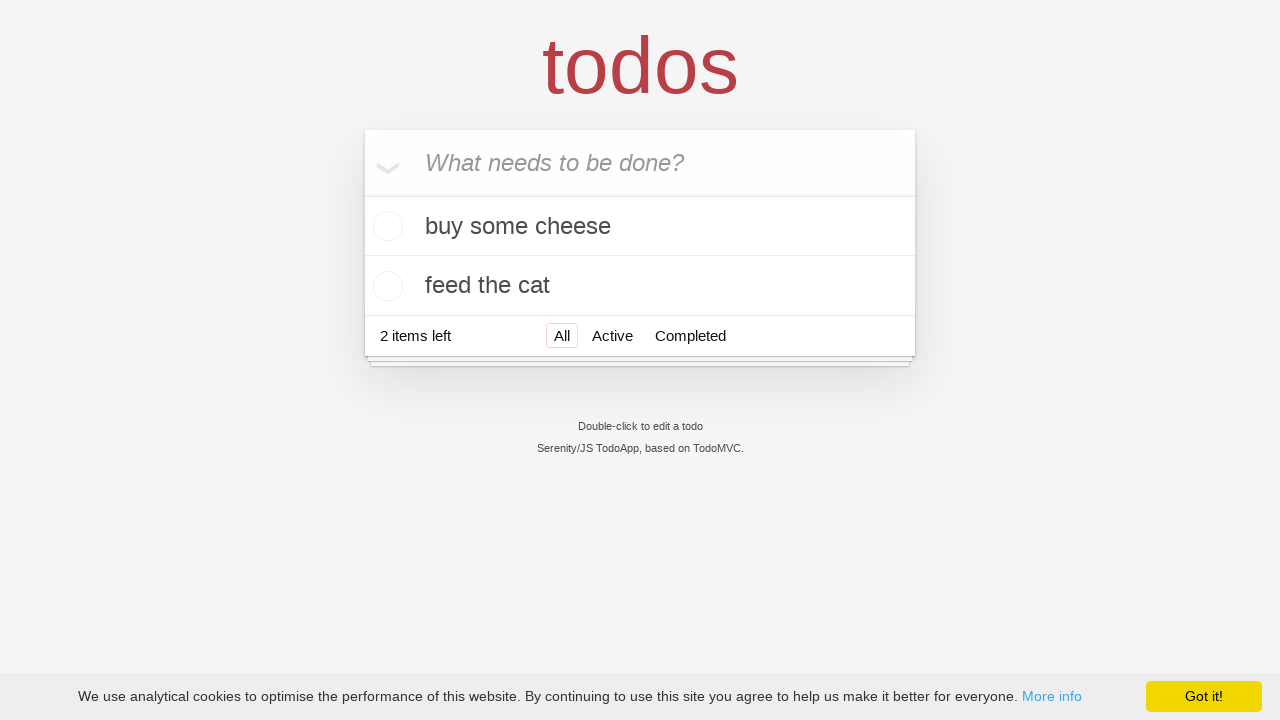

Second todo item 'feed the cat' appeared in list
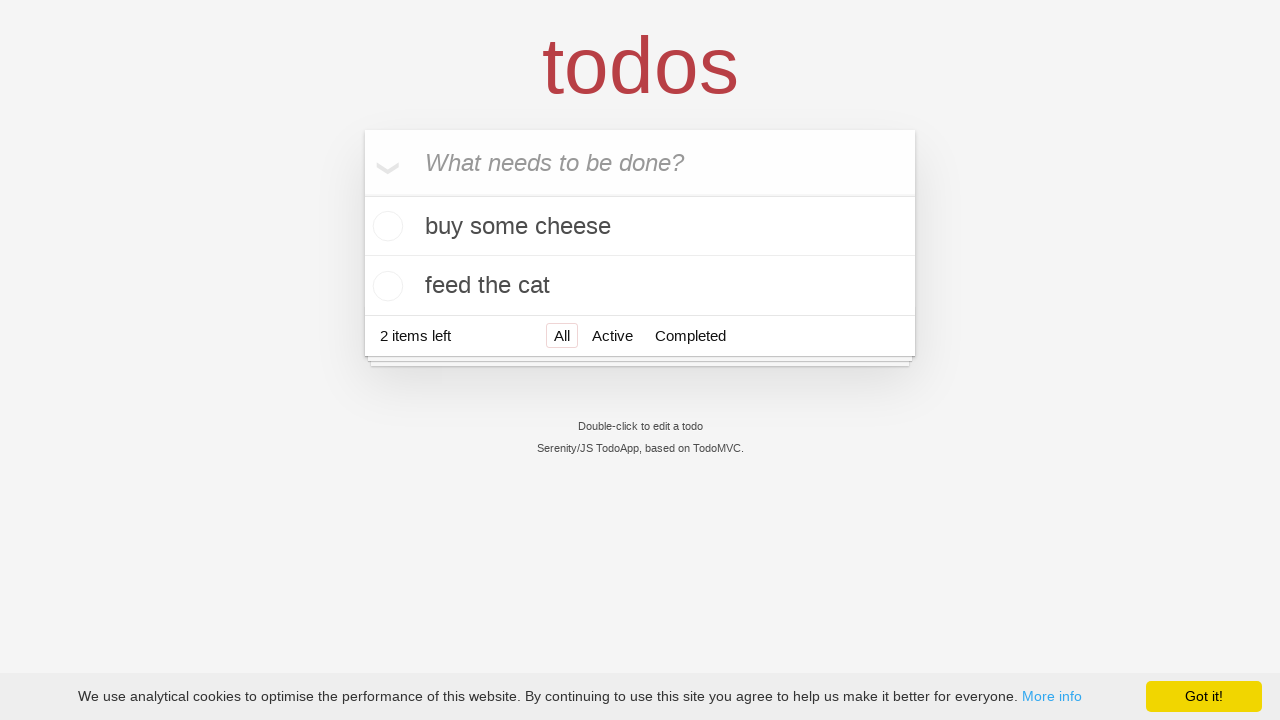

Filled input field with third todo item 'book a doctors appointment' on input[placeholder='What needs to be done?']
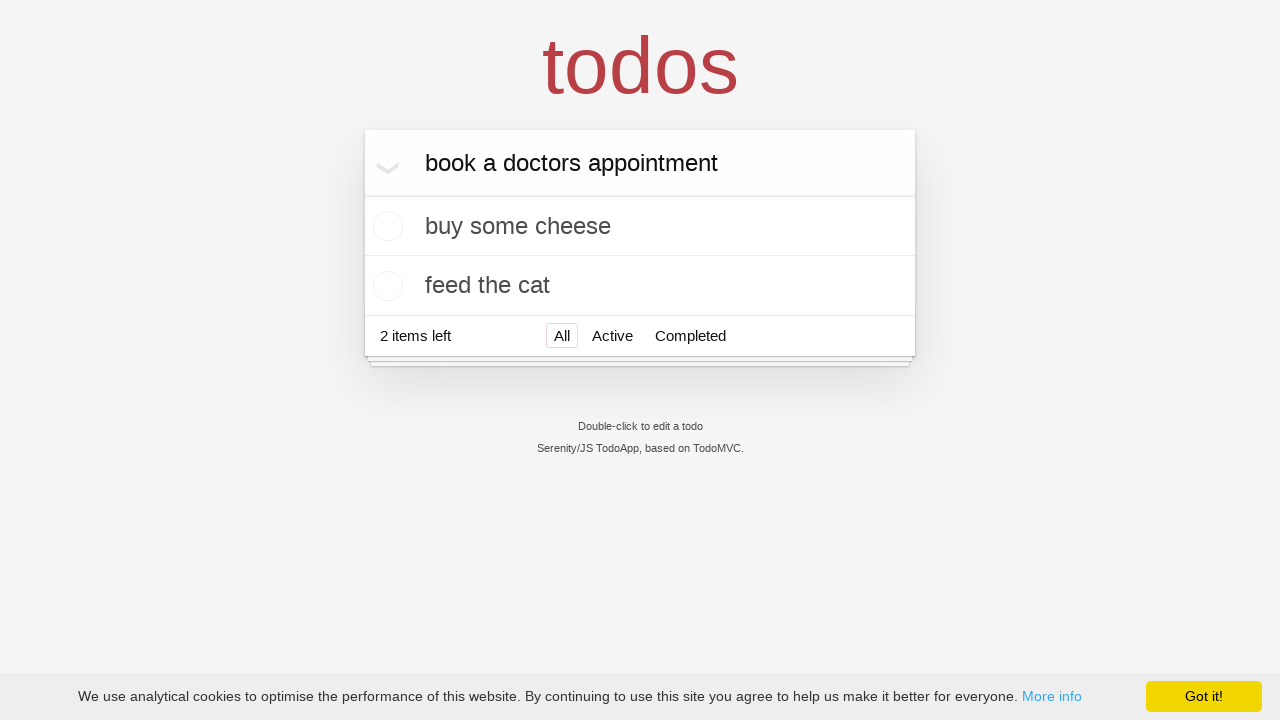

Pressed Enter to add third todo item on input[placeholder='What needs to be done?']
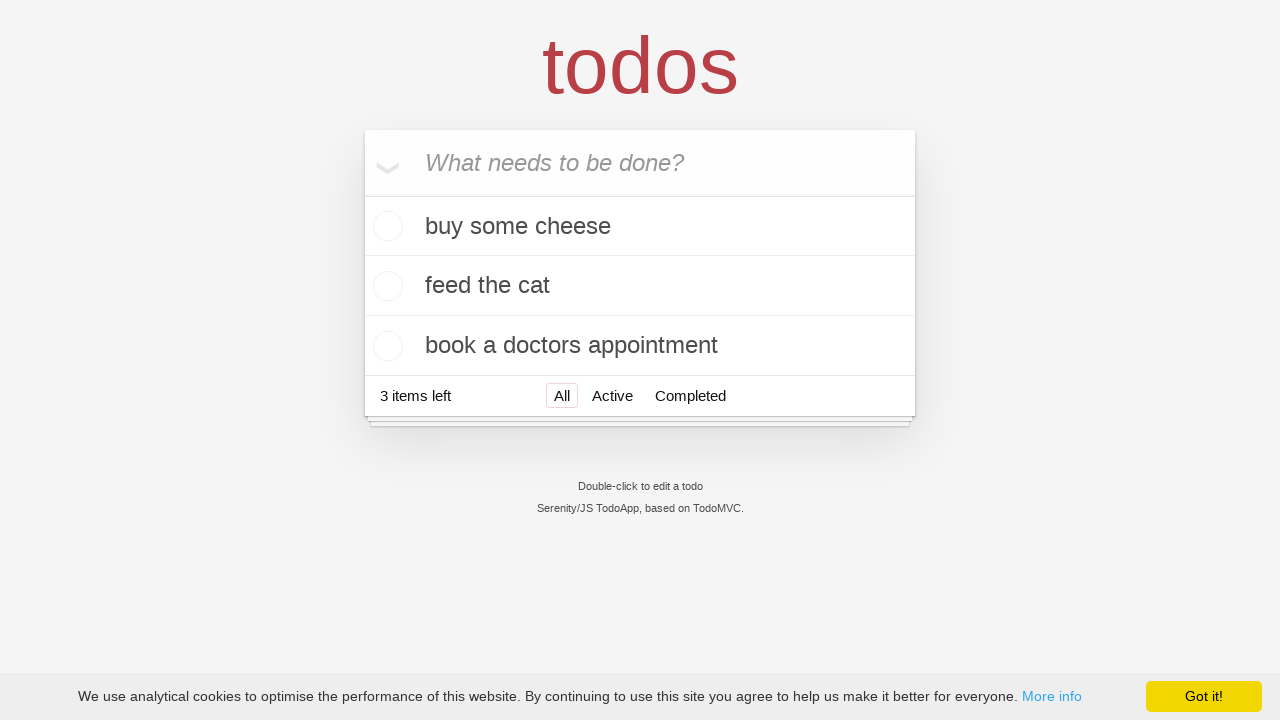

Third todo item 'book a doctors appointment' appeared in list
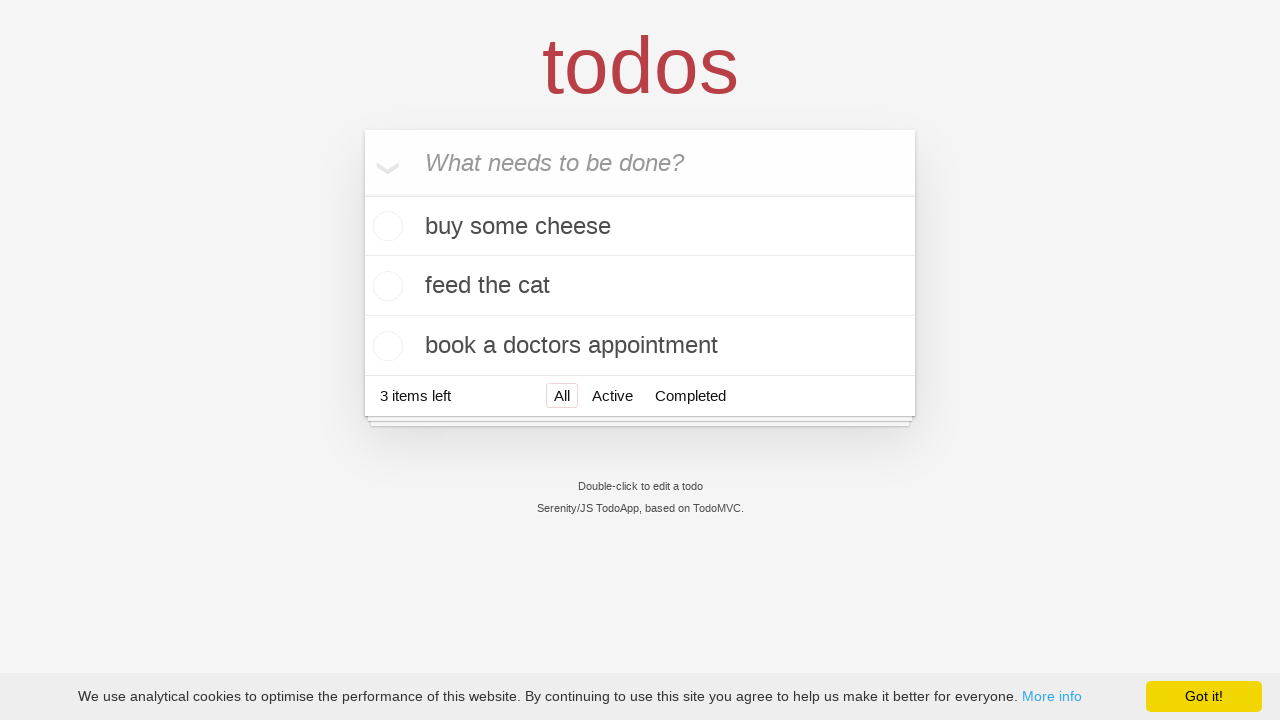

Counter verified: 3 items left displayed
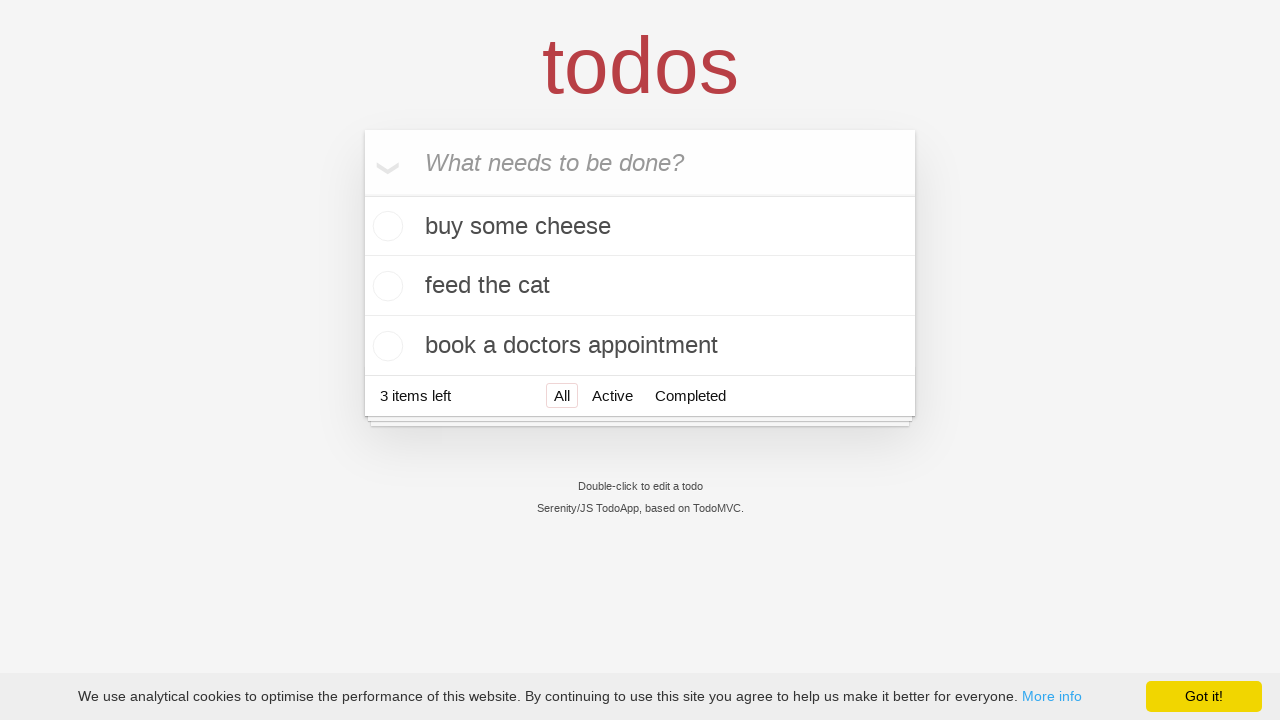

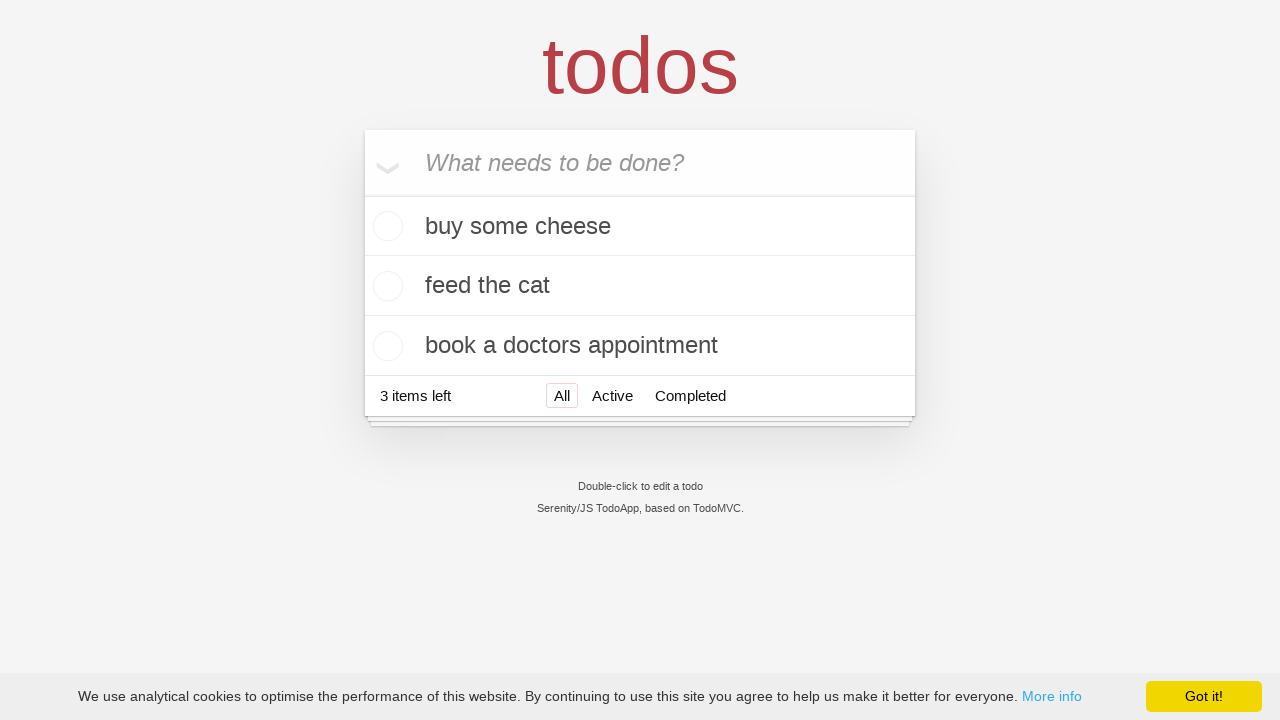